Creates draggable source and target elements on the page via JavaScript

Starting URL: https://example.com

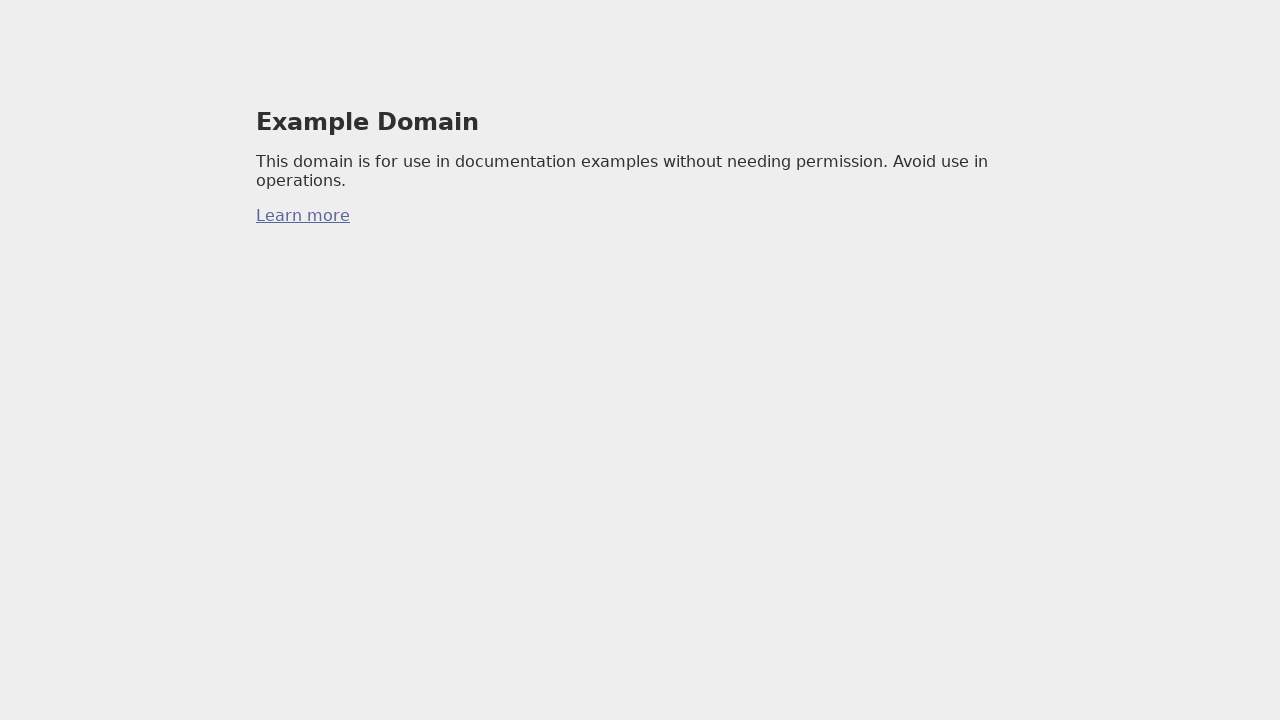

Created draggable source and target elements via JavaScript
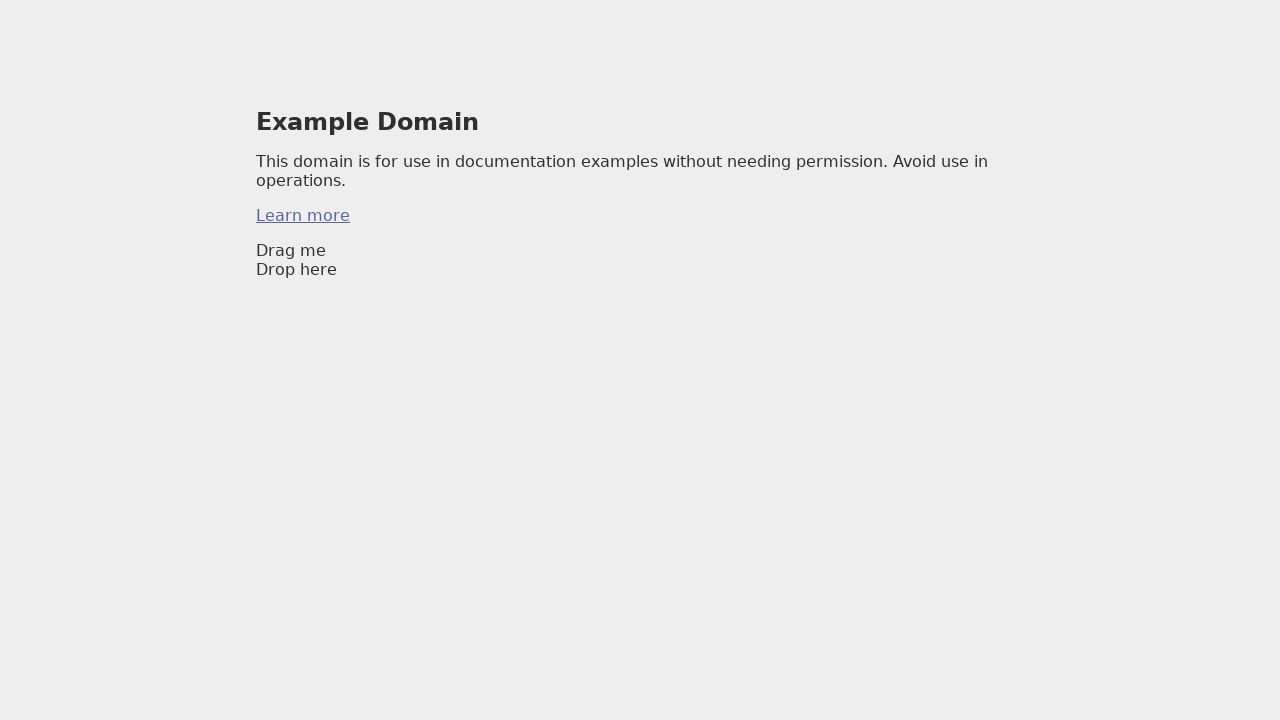

Verified source element is visible
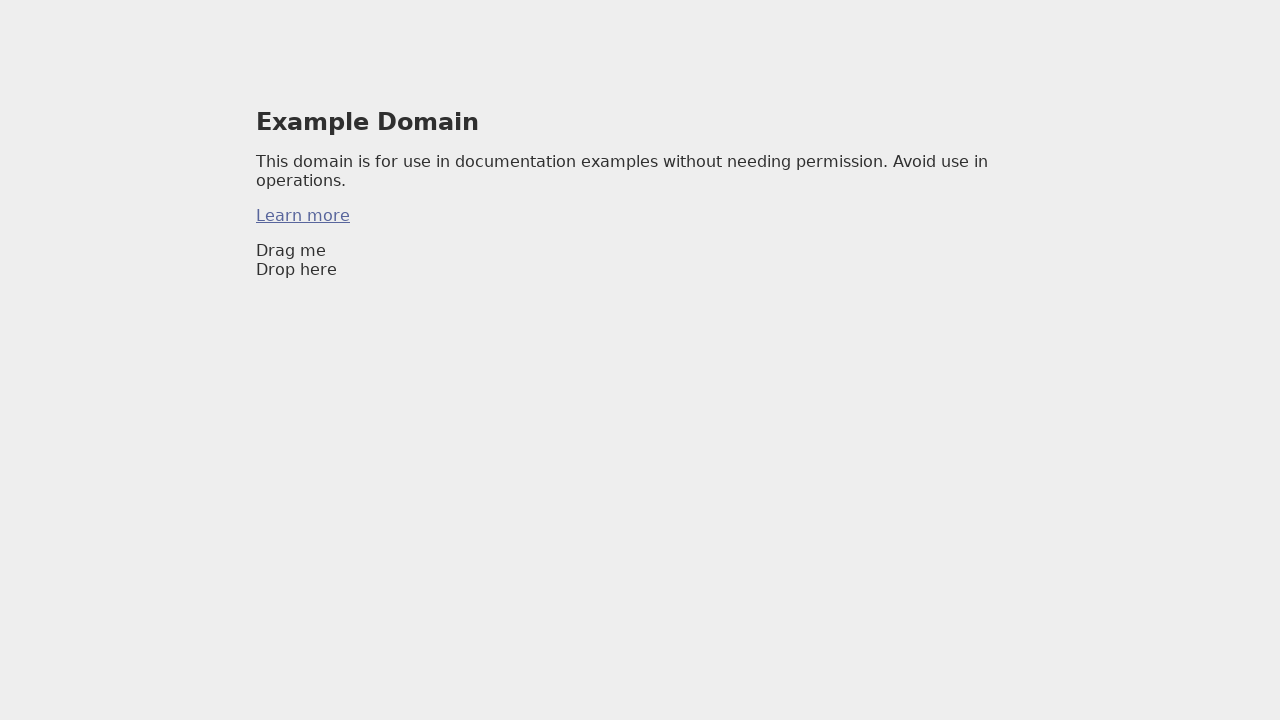

Verified target element is visible
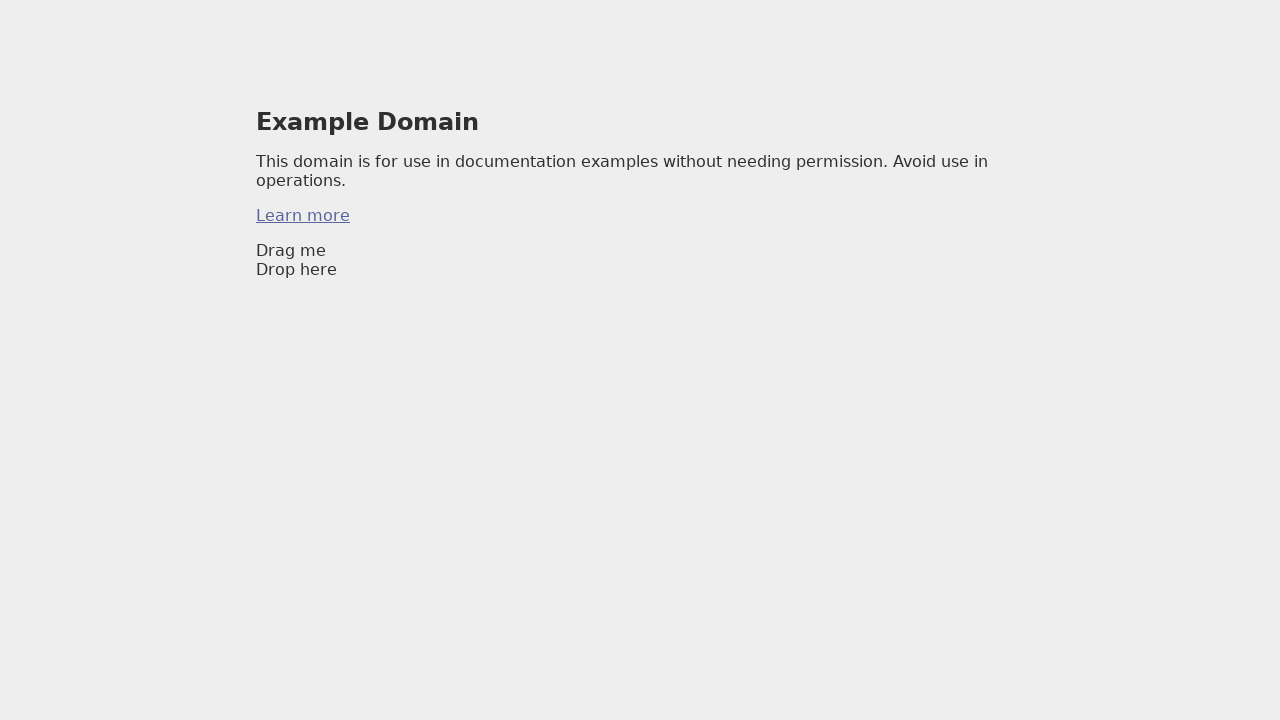

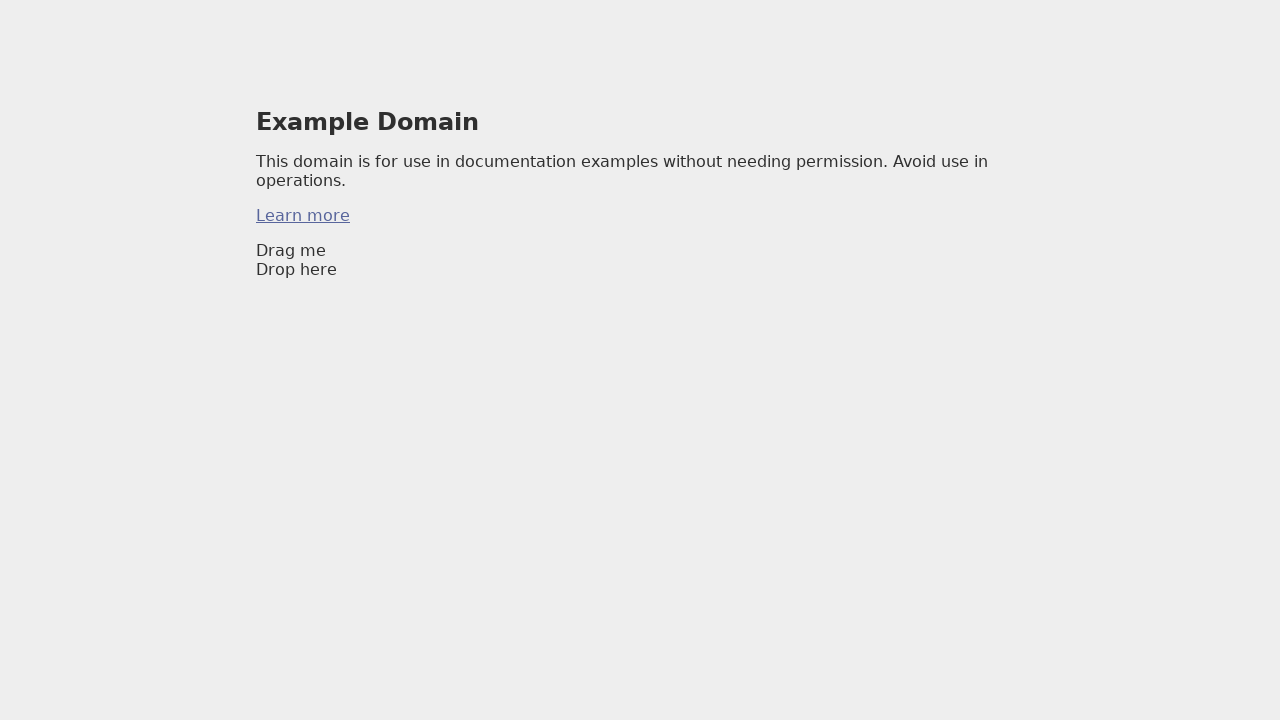